Tests adding todo items to the list by filling the input and pressing Enter, then verifying the items appear

Starting URL: https://demo.playwright.dev/todomvc

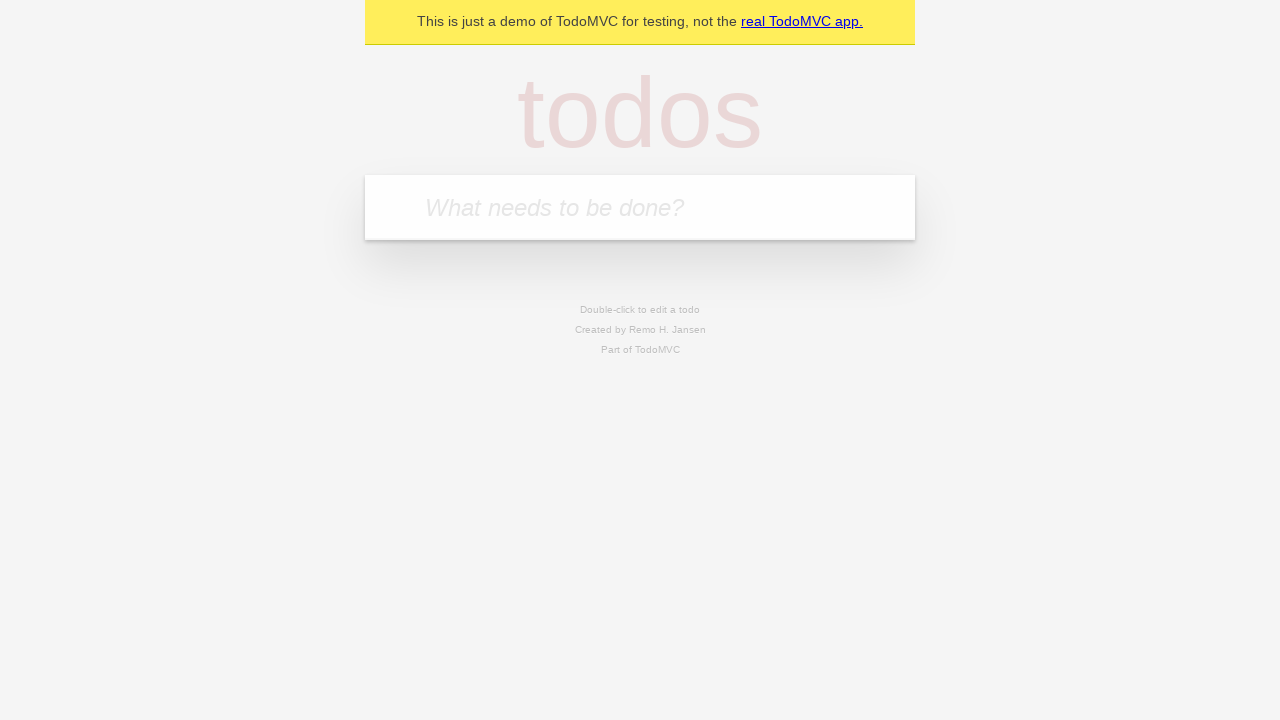

Filled todo input with 'buy some cheese' on internal:attr=[placeholder="What needs to be done?"i]
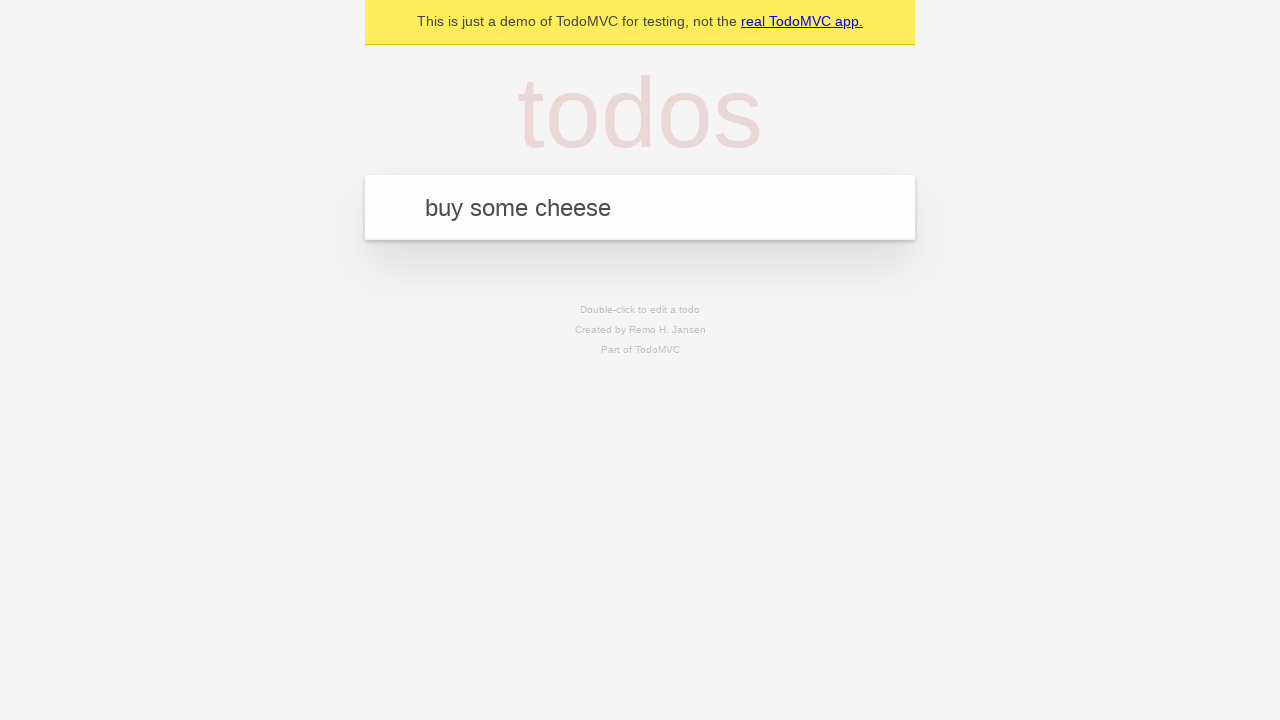

Pressed Enter to add first todo item on internal:attr=[placeholder="What needs to be done?"i]
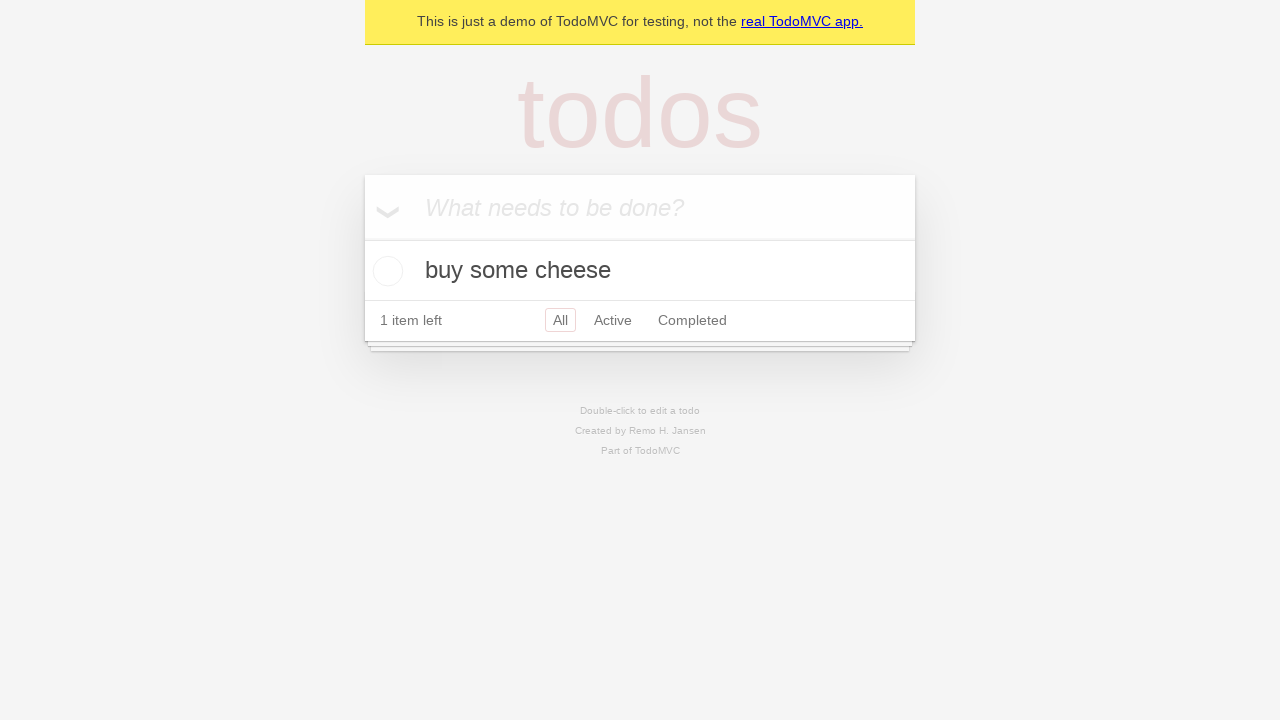

Filled todo input with 'feed the cat' on internal:attr=[placeholder="What needs to be done?"i]
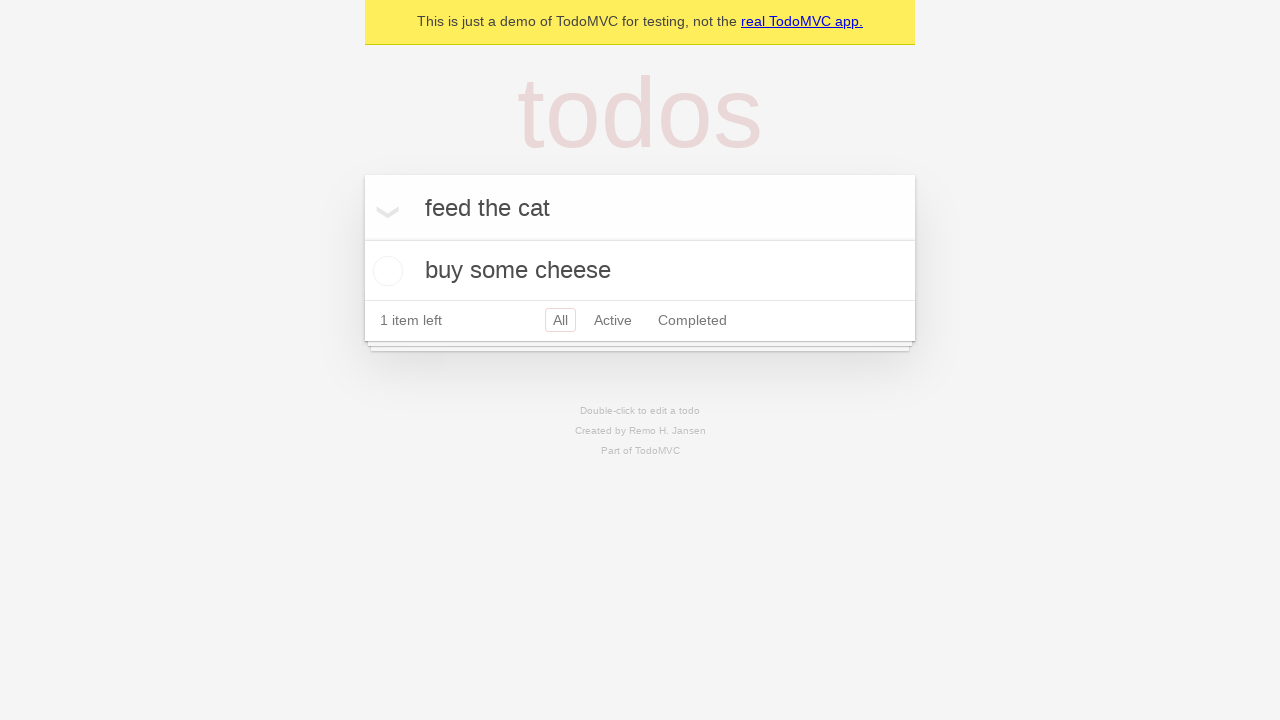

Pressed Enter to add second todo item on internal:attr=[placeholder="What needs to be done?"i]
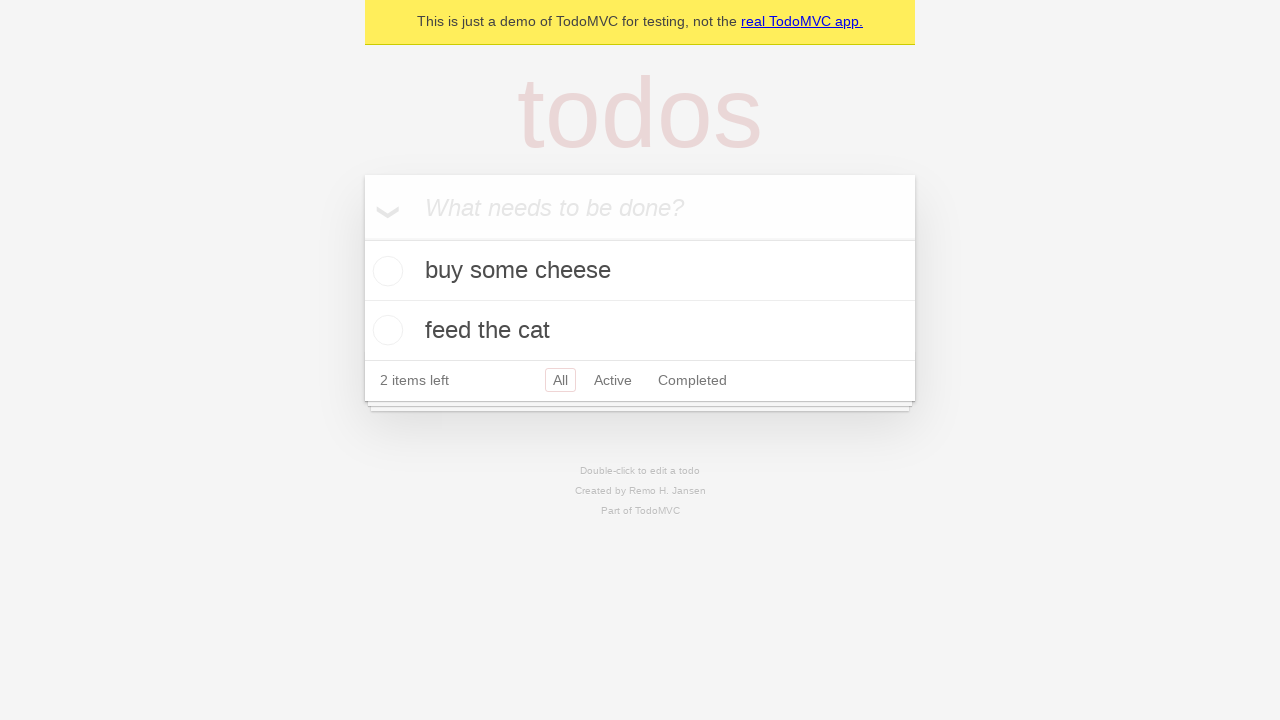

Verified todo items appeared in the list
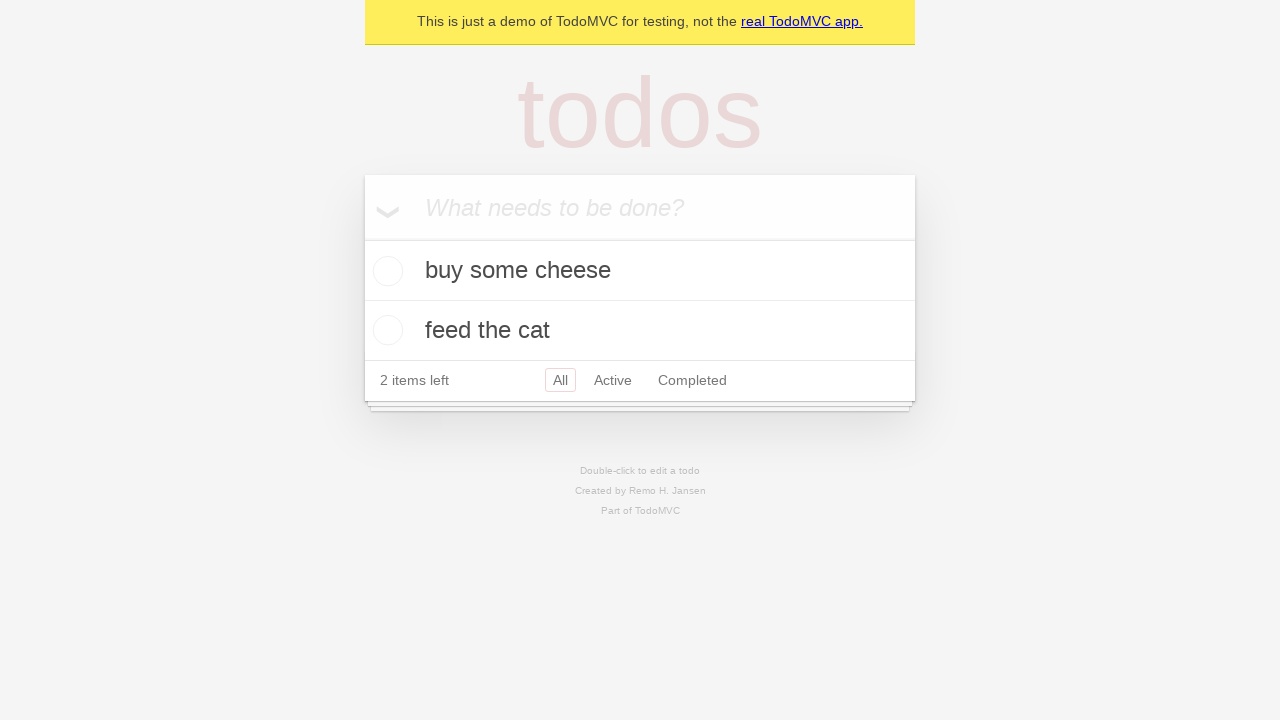

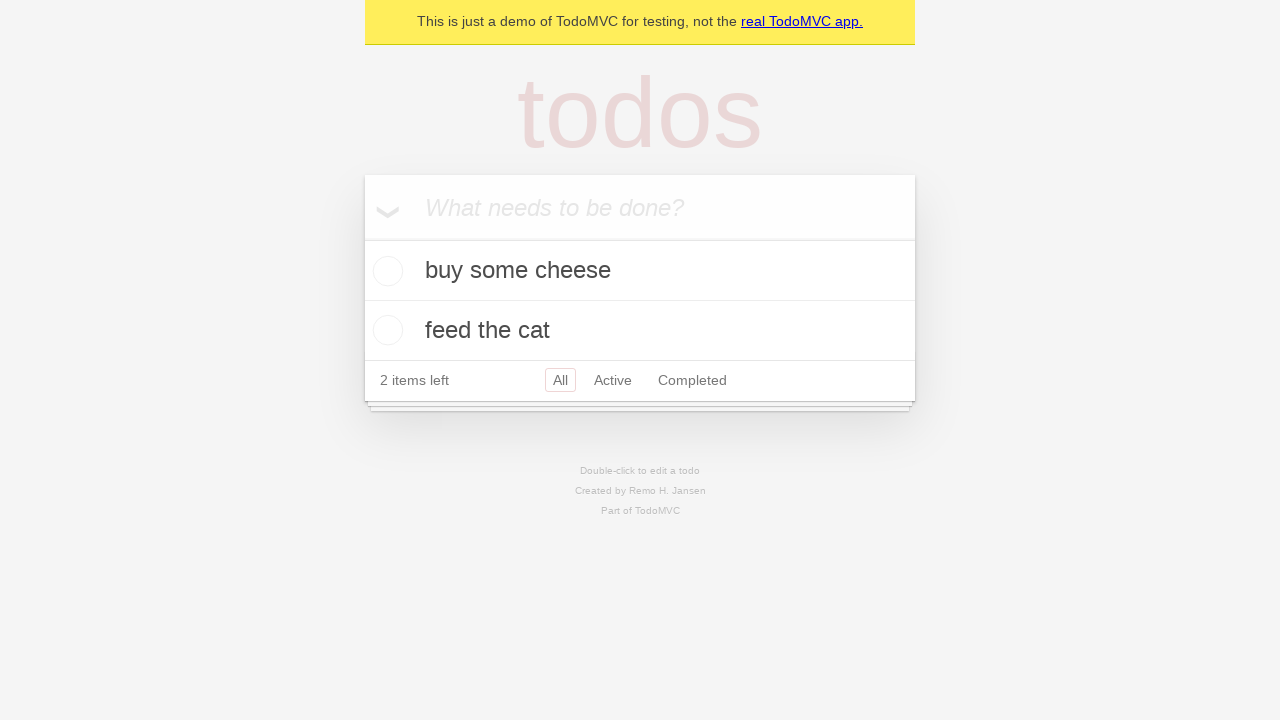